Tests clearing the complete state of all items by checking and unchecking the toggle-all checkbox.

Starting URL: https://demo.playwright.dev/todomvc

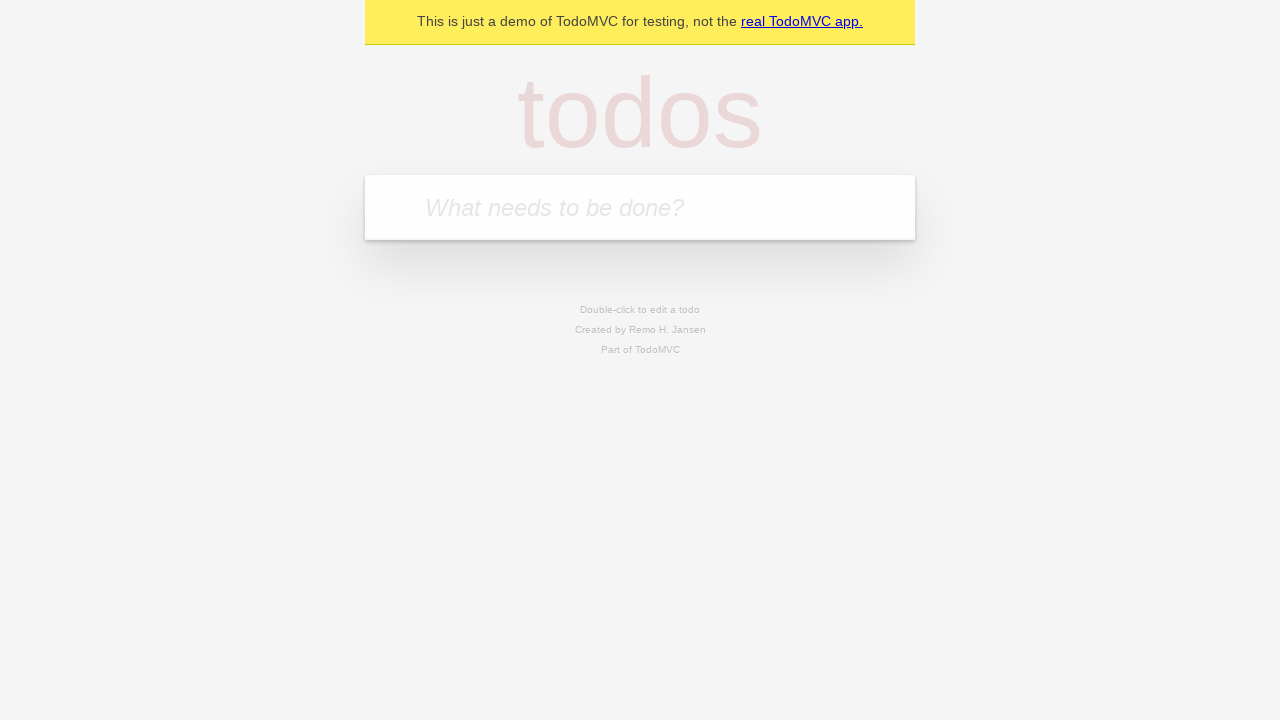

Filled todo input with 'buy some cheese' on internal:attr=[placeholder="What needs to be done?"i]
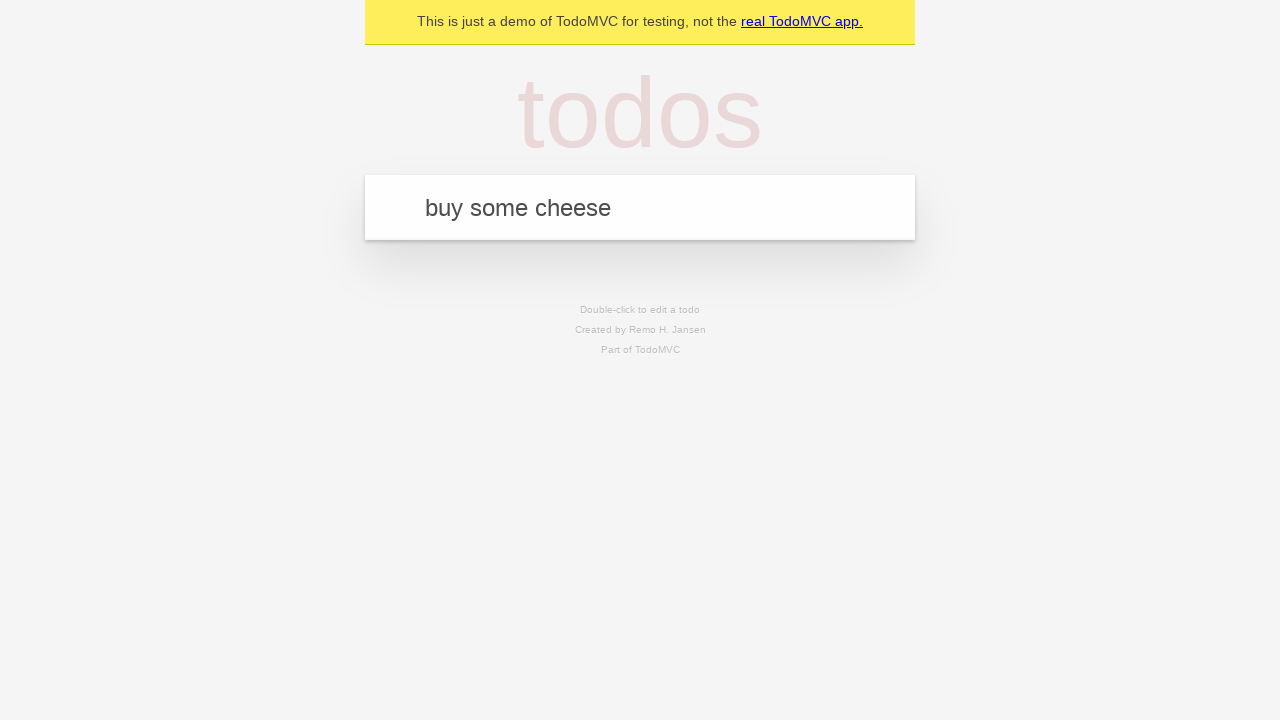

Pressed Enter to add first todo item on internal:attr=[placeholder="What needs to be done?"i]
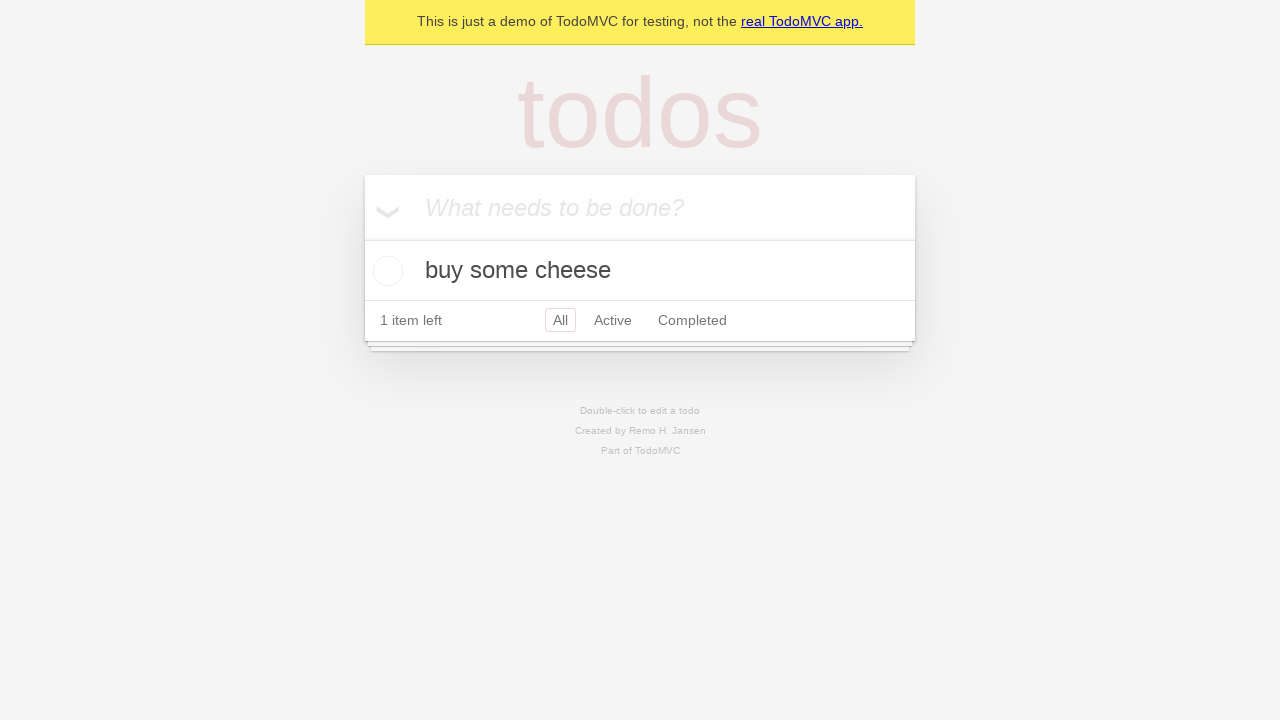

Filled todo input with 'feed the cat' on internal:attr=[placeholder="What needs to be done?"i]
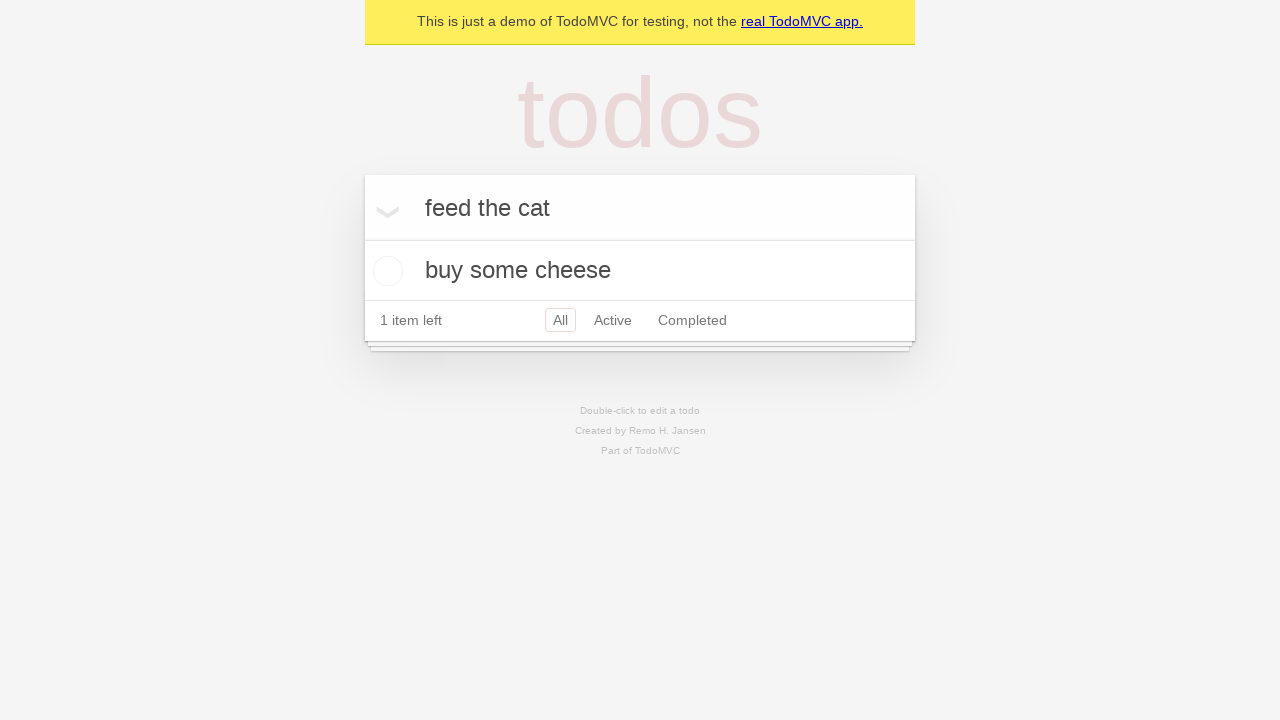

Pressed Enter to add second todo item on internal:attr=[placeholder="What needs to be done?"i]
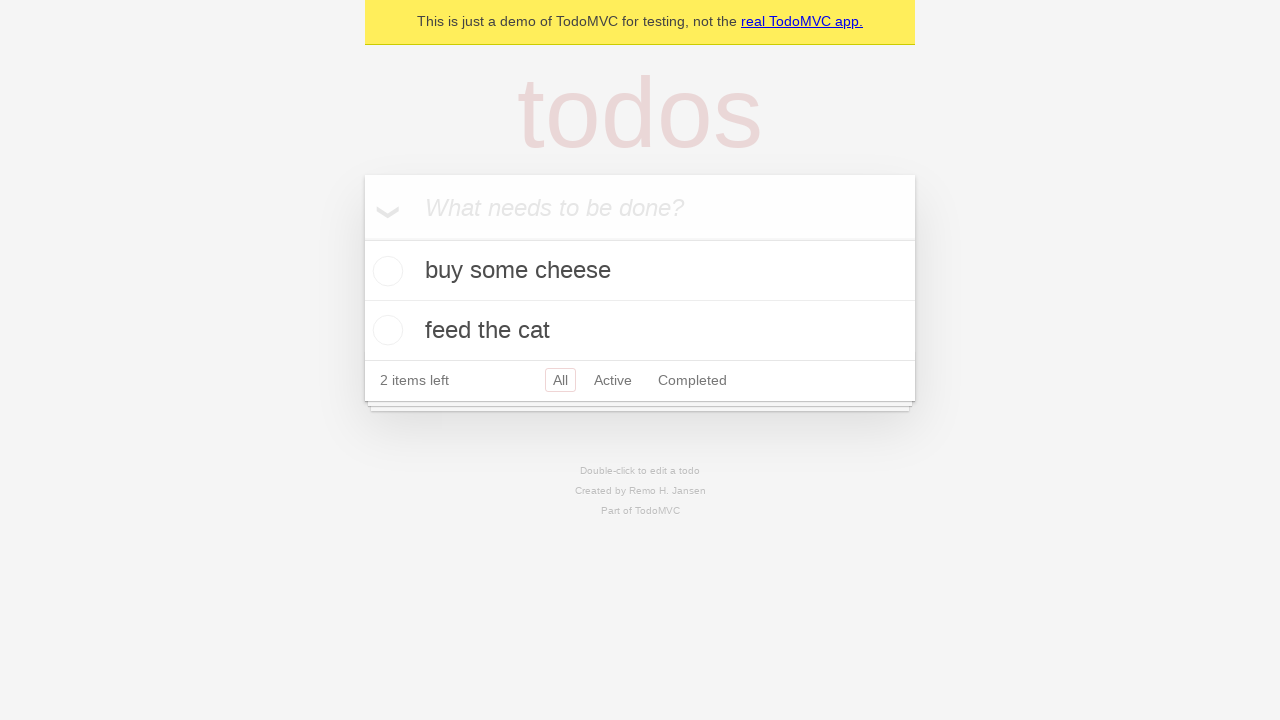

Filled todo input with 'book a doctors appointment' on internal:attr=[placeholder="What needs to be done?"i]
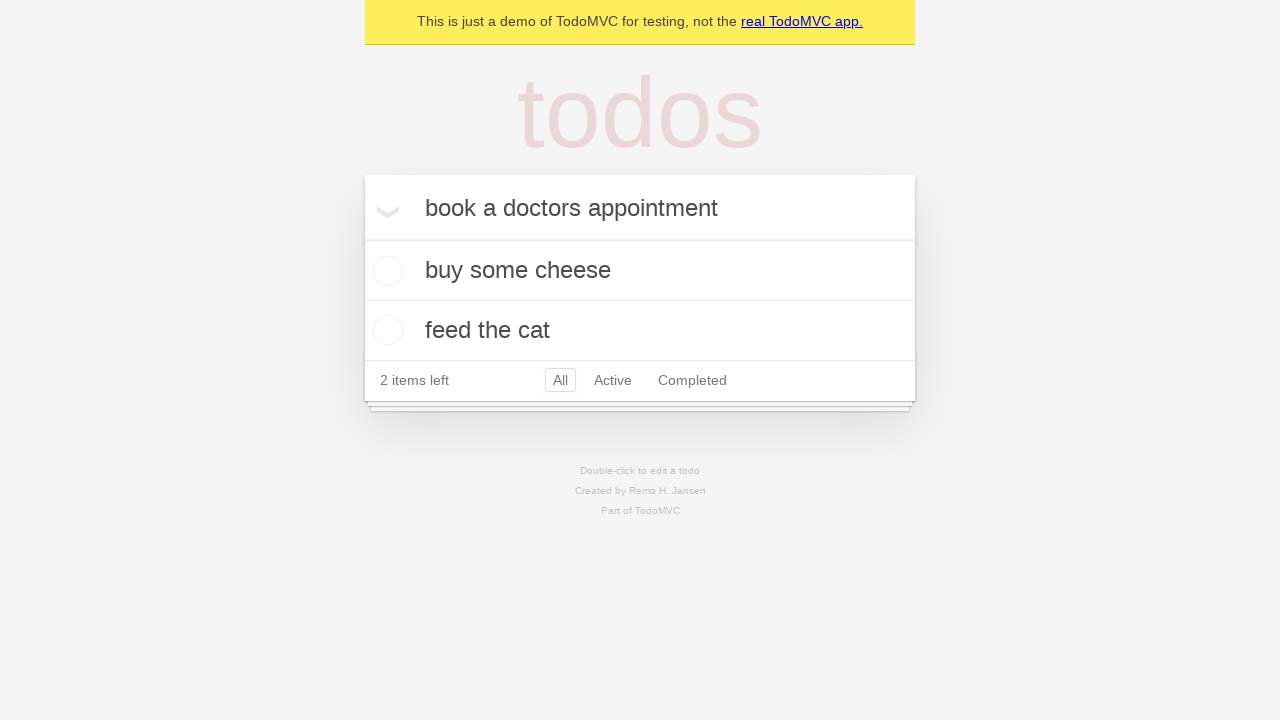

Pressed Enter to add third todo item on internal:attr=[placeholder="What needs to be done?"i]
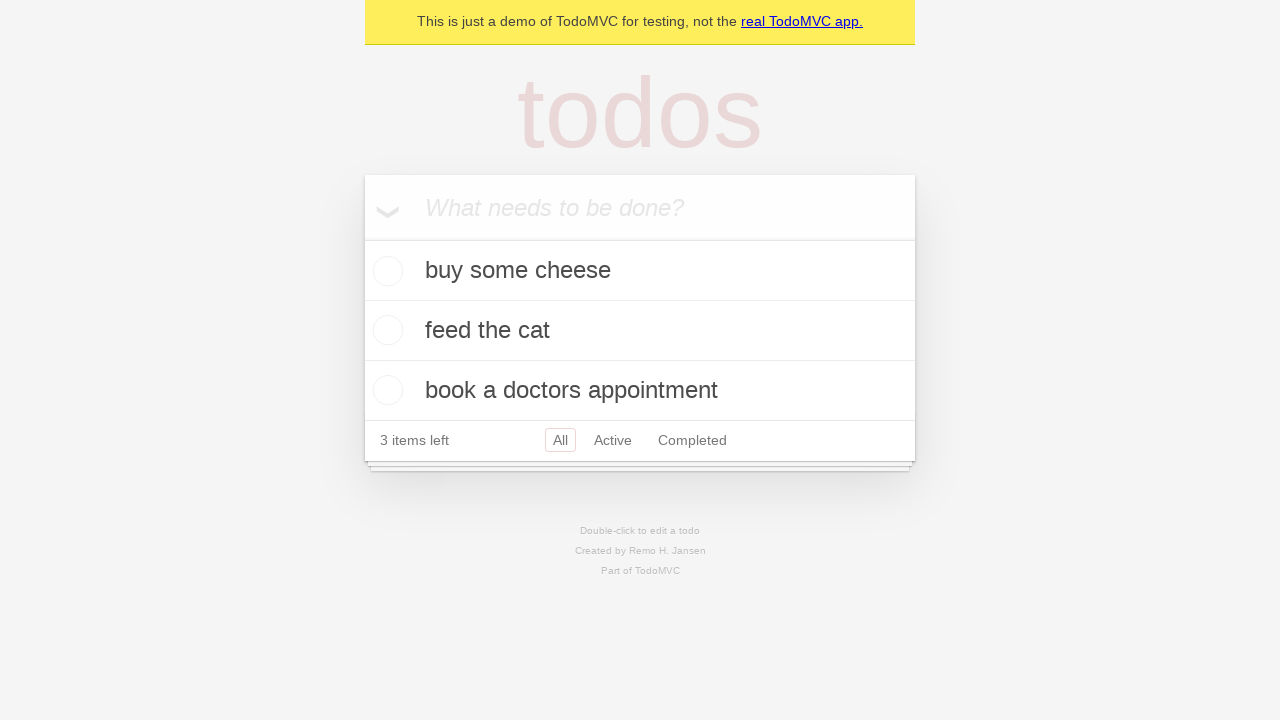

Checked toggle-all checkbox to mark all items as complete at (362, 238) on internal:label="Mark all as complete"i
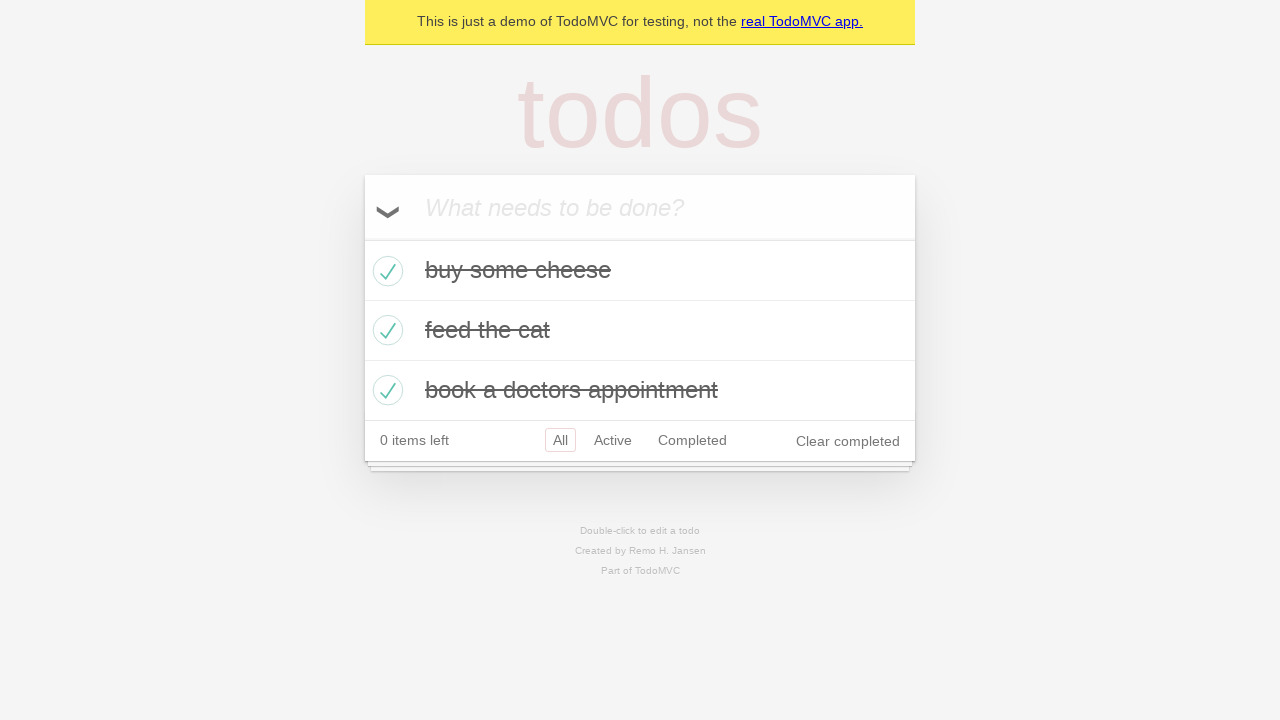

Unchecked toggle-all checkbox to clear complete state of all items at (362, 238) on internal:label="Mark all as complete"i
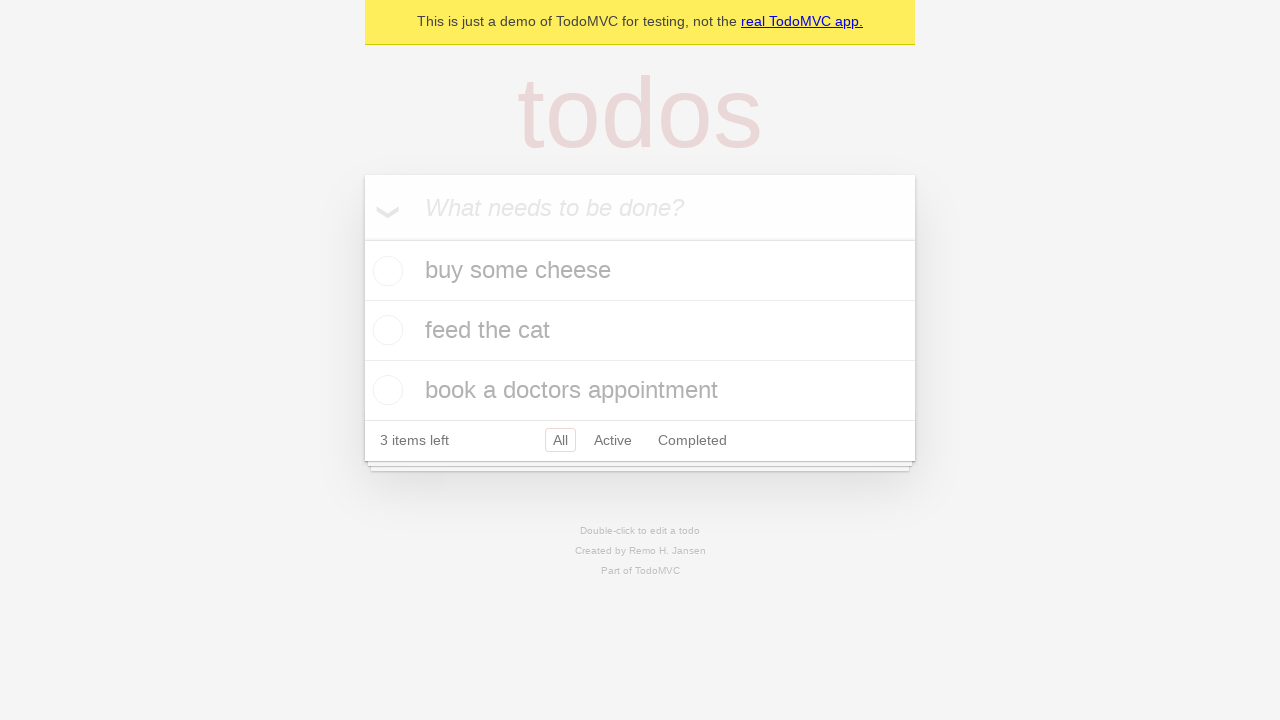

Waited for todo items to be visible in uncompleted state
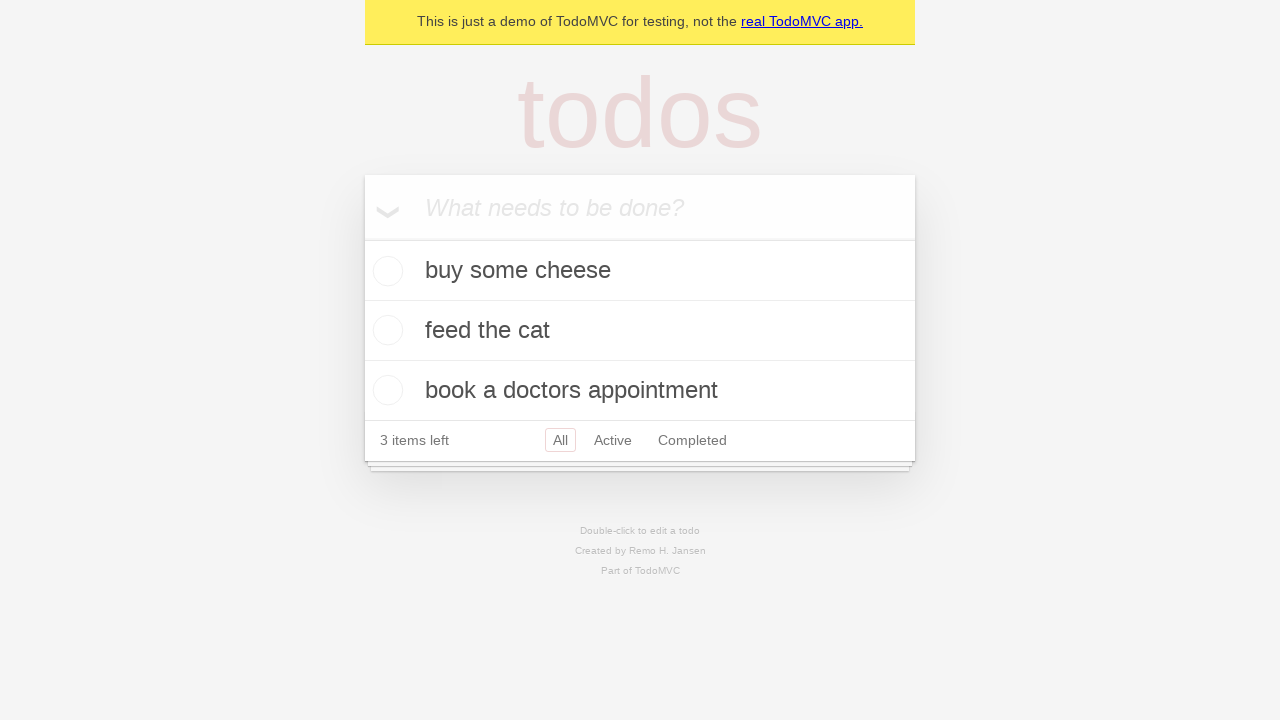

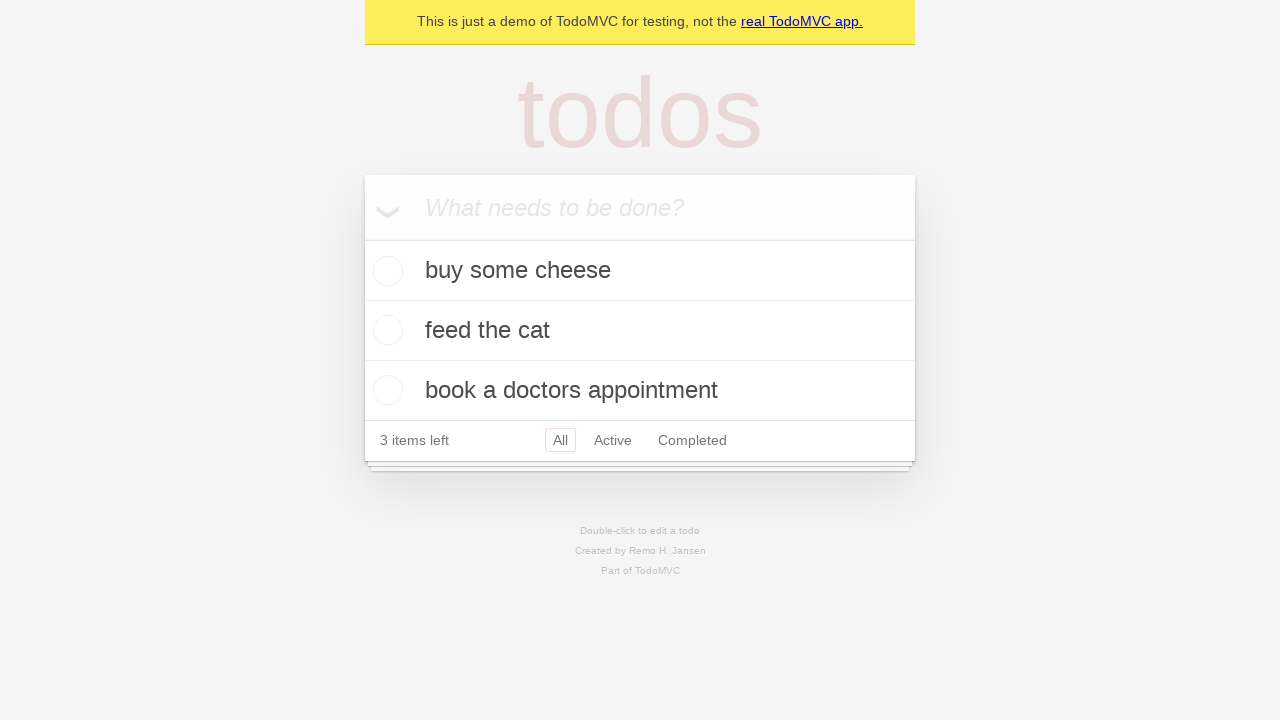